Tests browser forward navigation by going back and then forward through browser history

Starting URL: https://www.selenium.dev/selenium/web/mouse_interaction.html

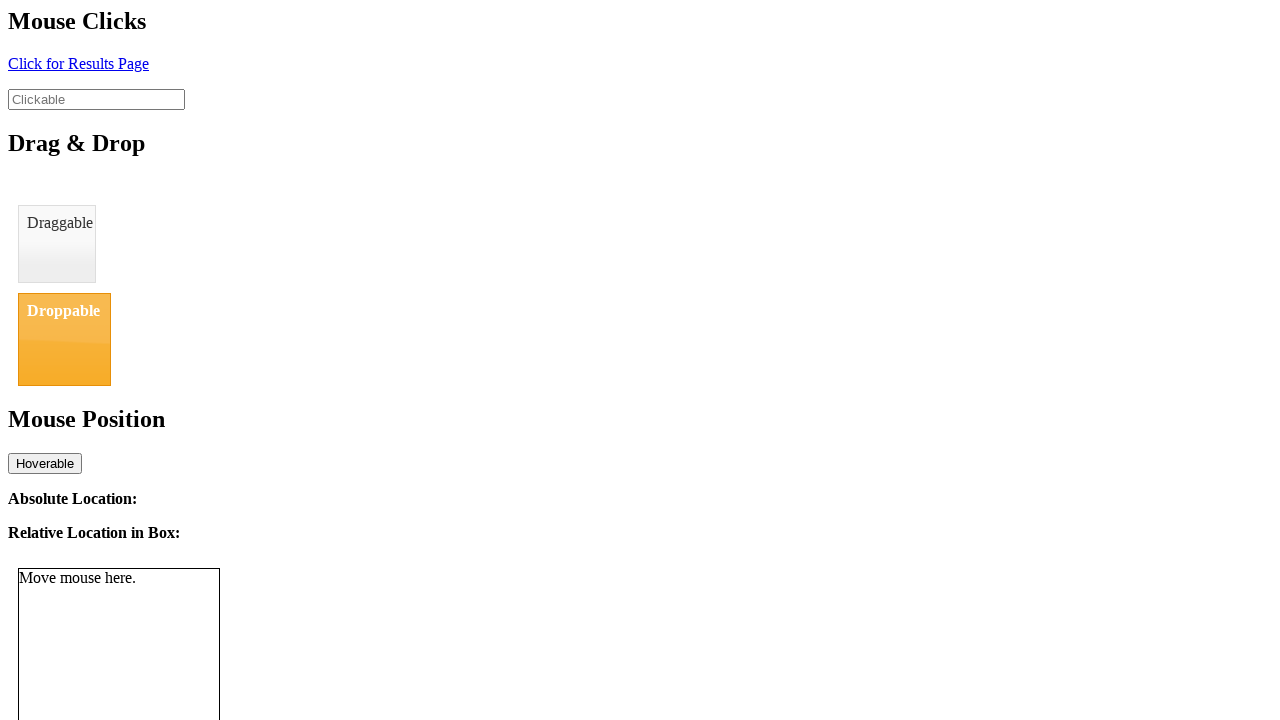

Clicked link with id 'click' to navigate to another page at (78, 63) on #click
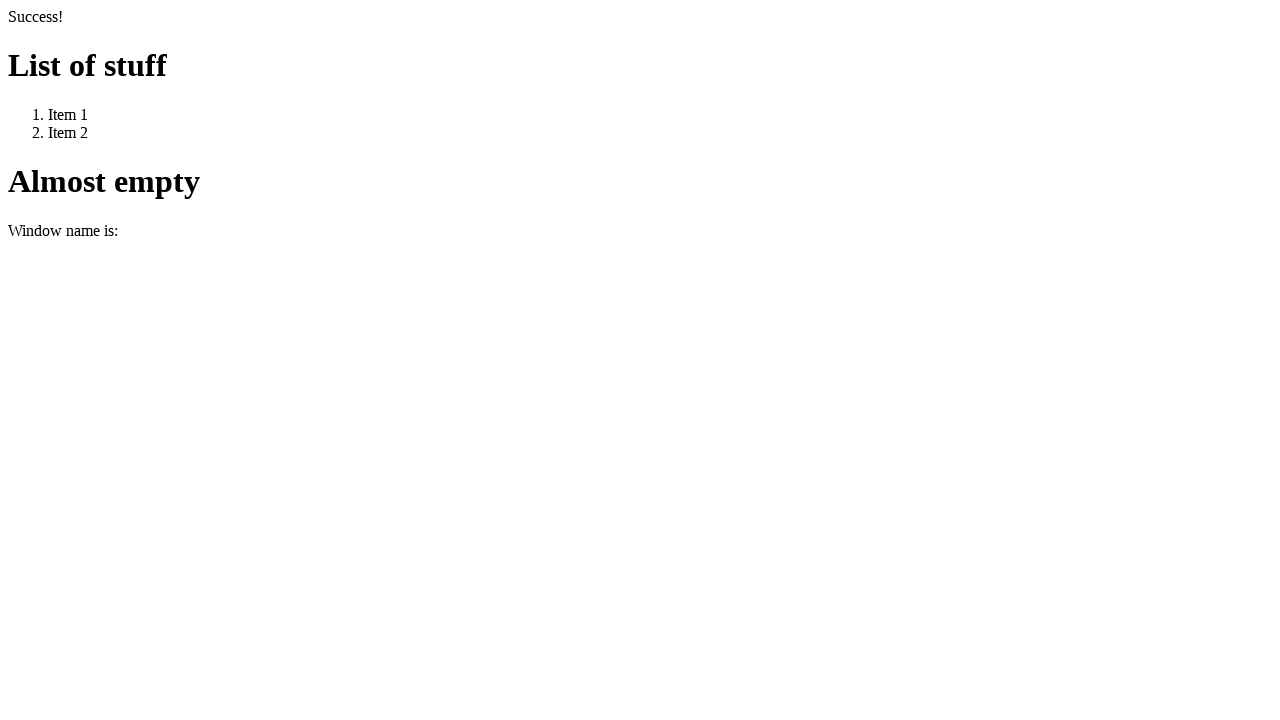

Verified page title is 'We Arrive Here'
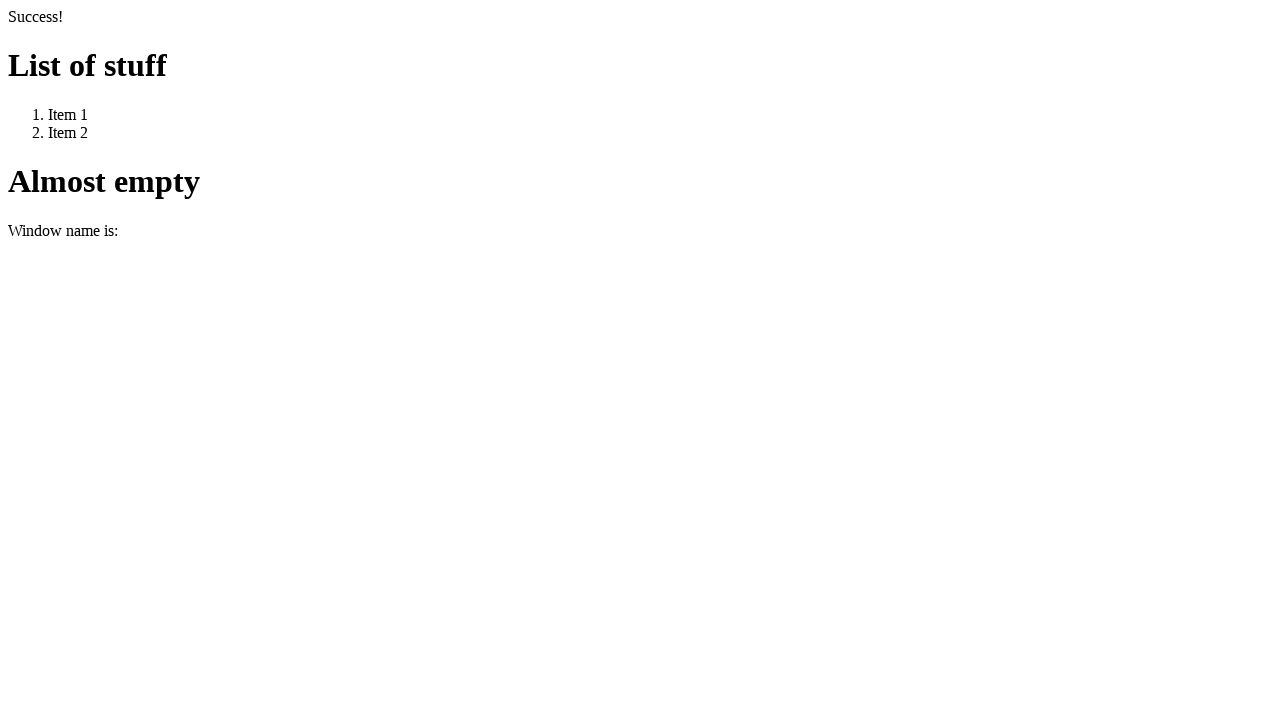

Navigated back to previous page in browser history
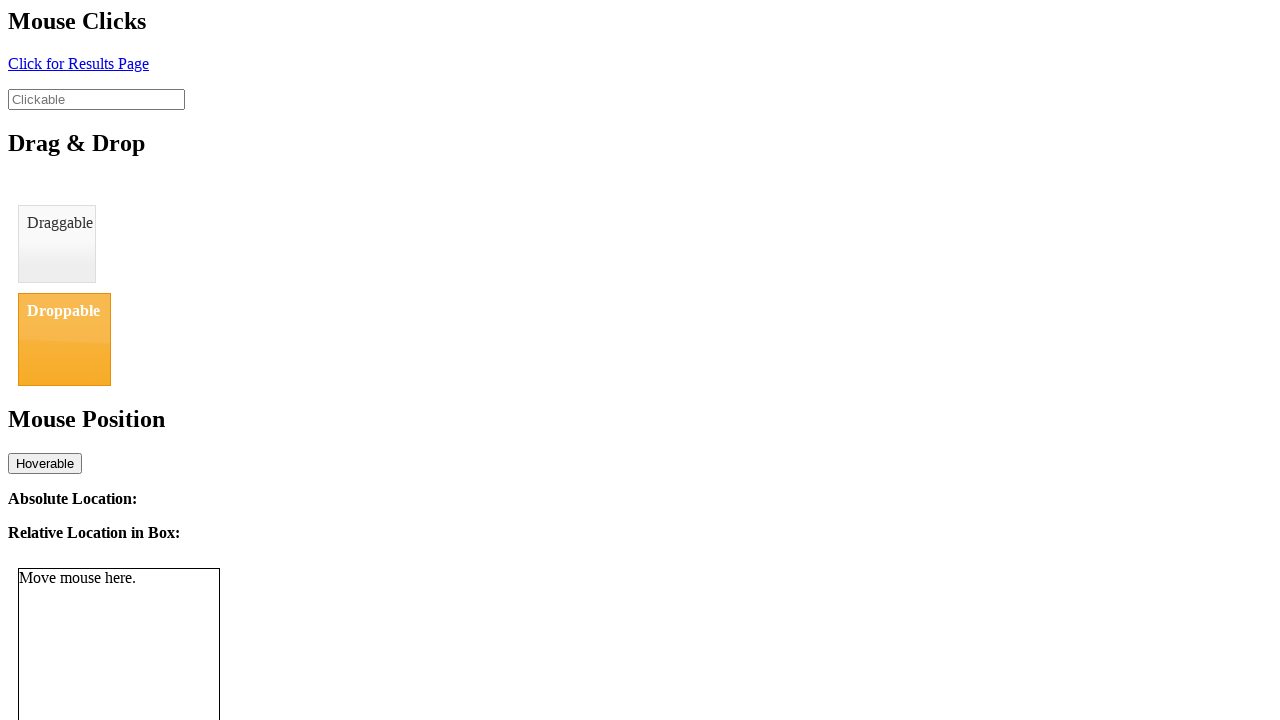

Verified page title is 'BasicMouseInterfaceTest' after going back
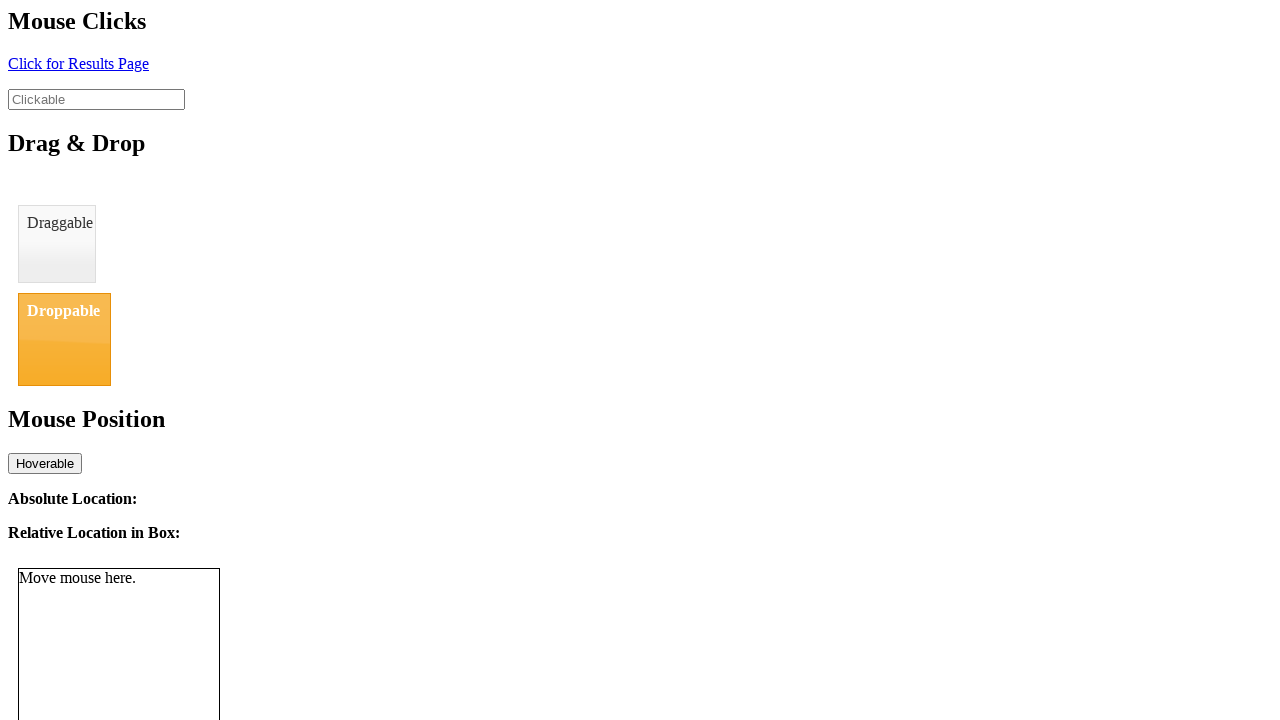

Navigated forward in browser history
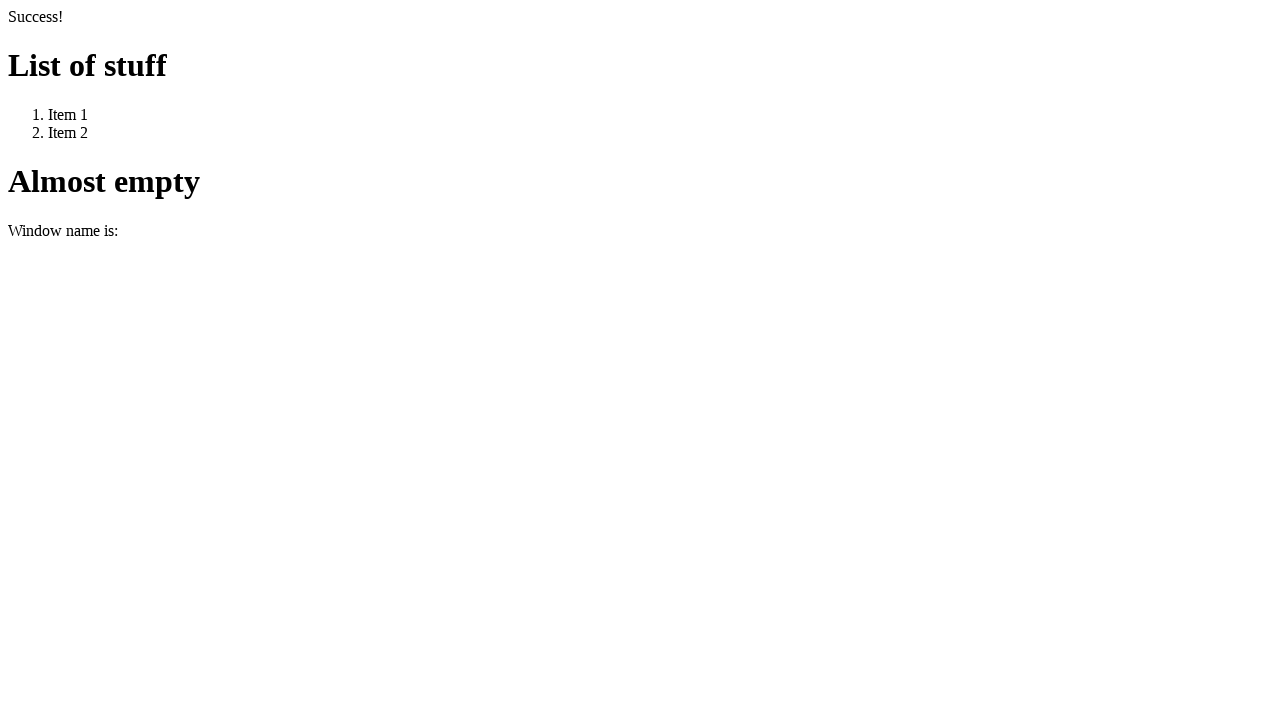

Verified page title is 'We Arrive Here' after going forward
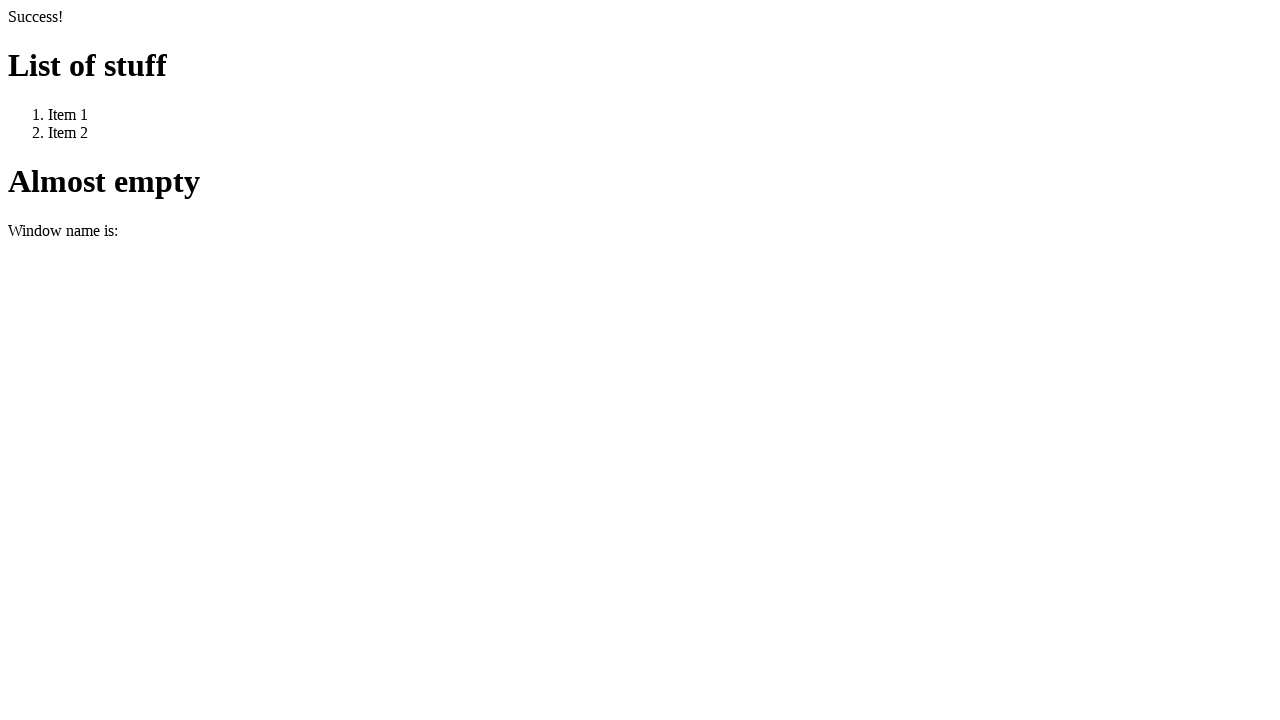

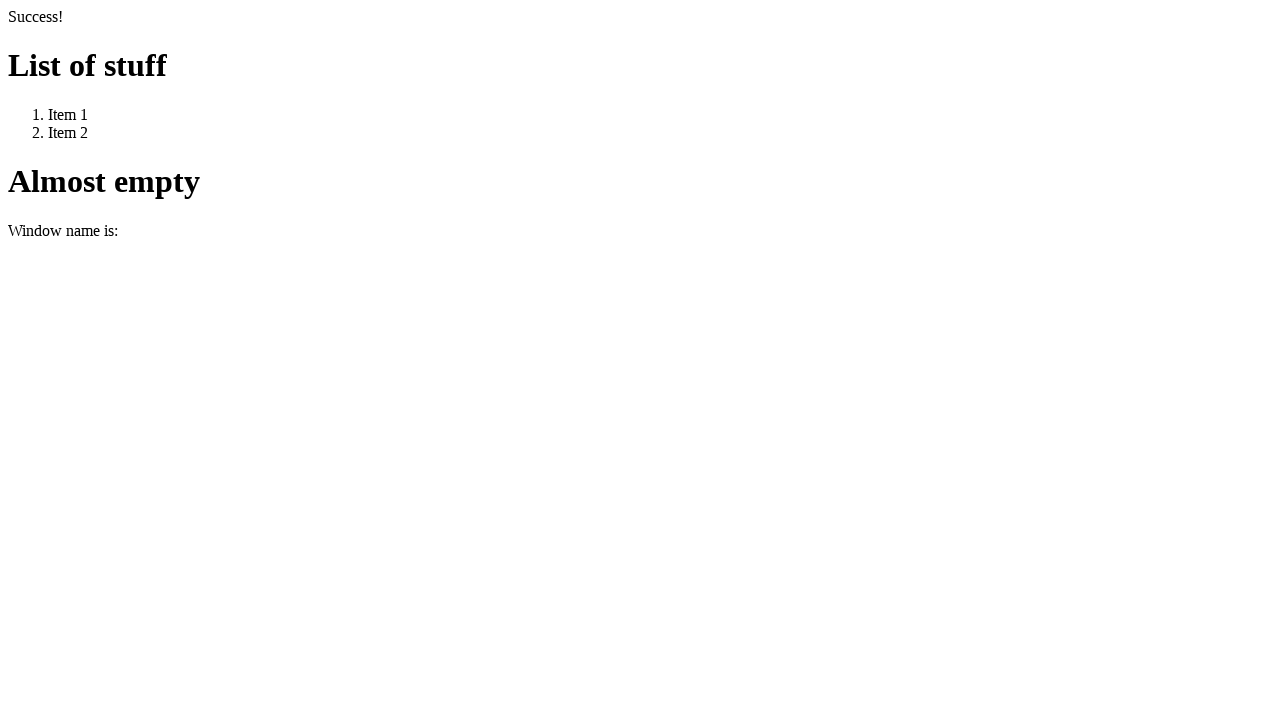